Fills a practice form with only mandatory fields including name, gender, and mobile number

Starting URL: https://demoqa.com/

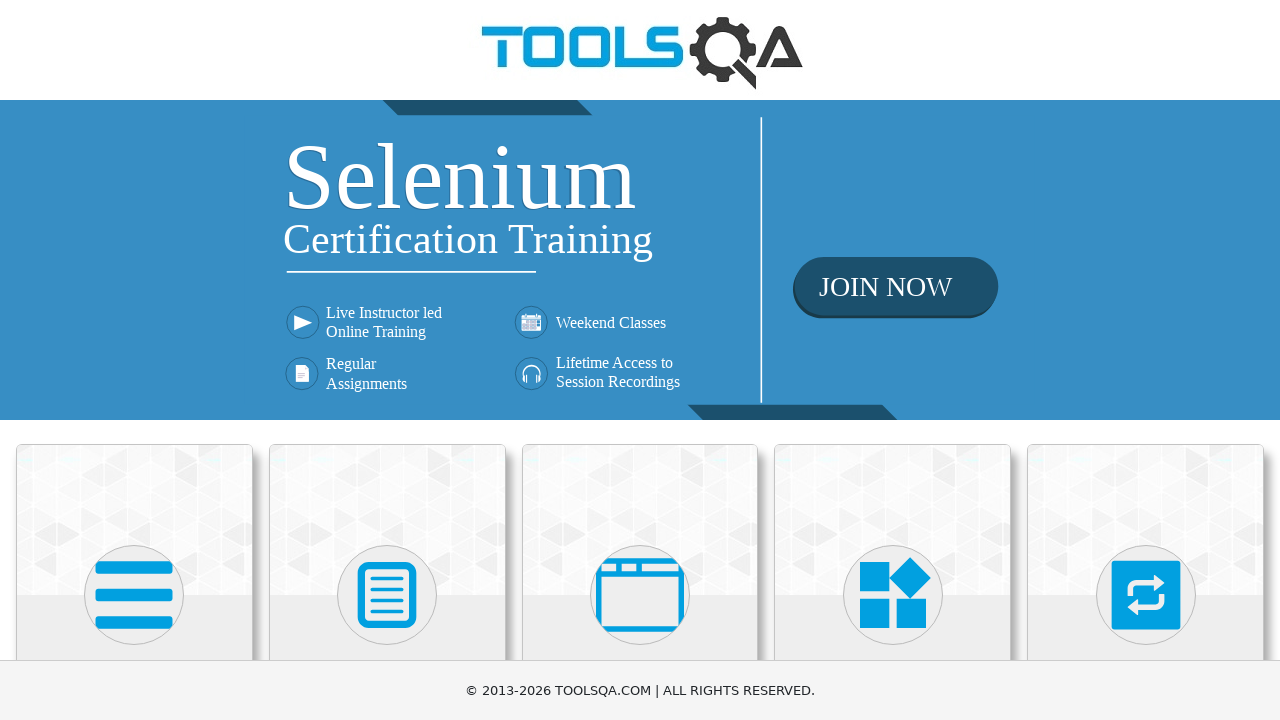

Clicked on Forms card at (387, 360) on text=Forms
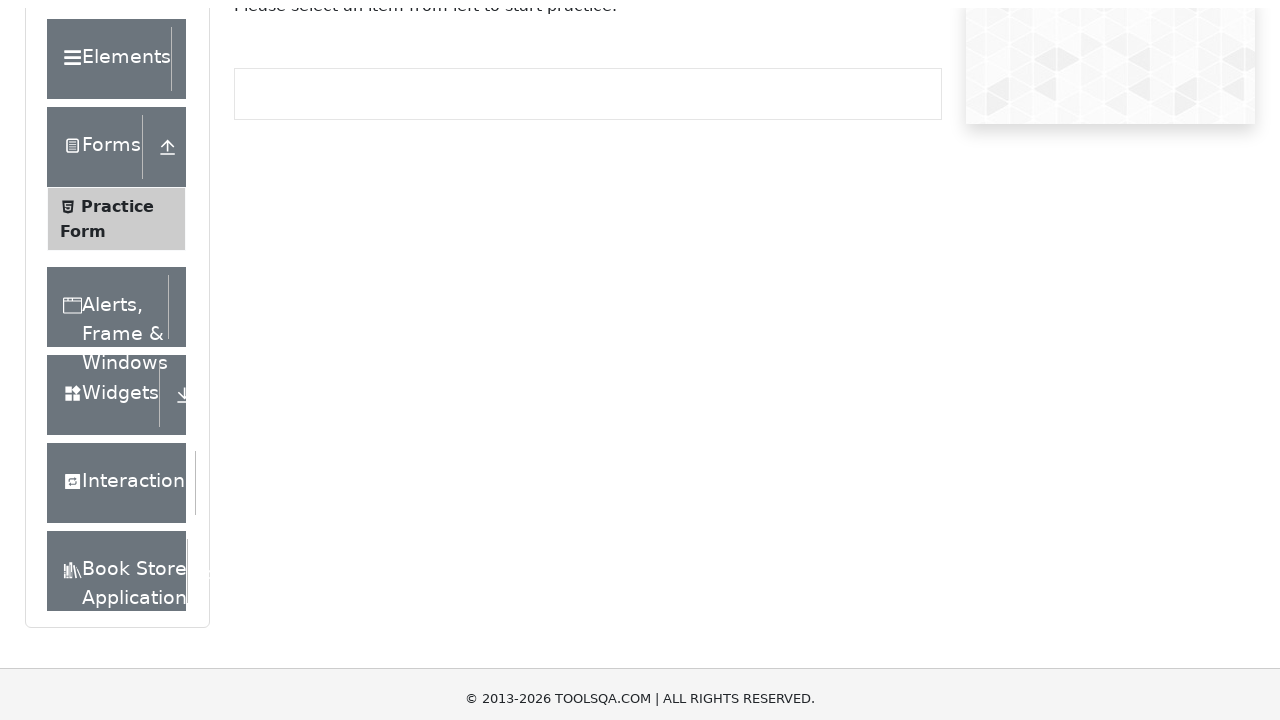

Clicked on Practice Form in sidebar at (117, 336) on text=Practice Form
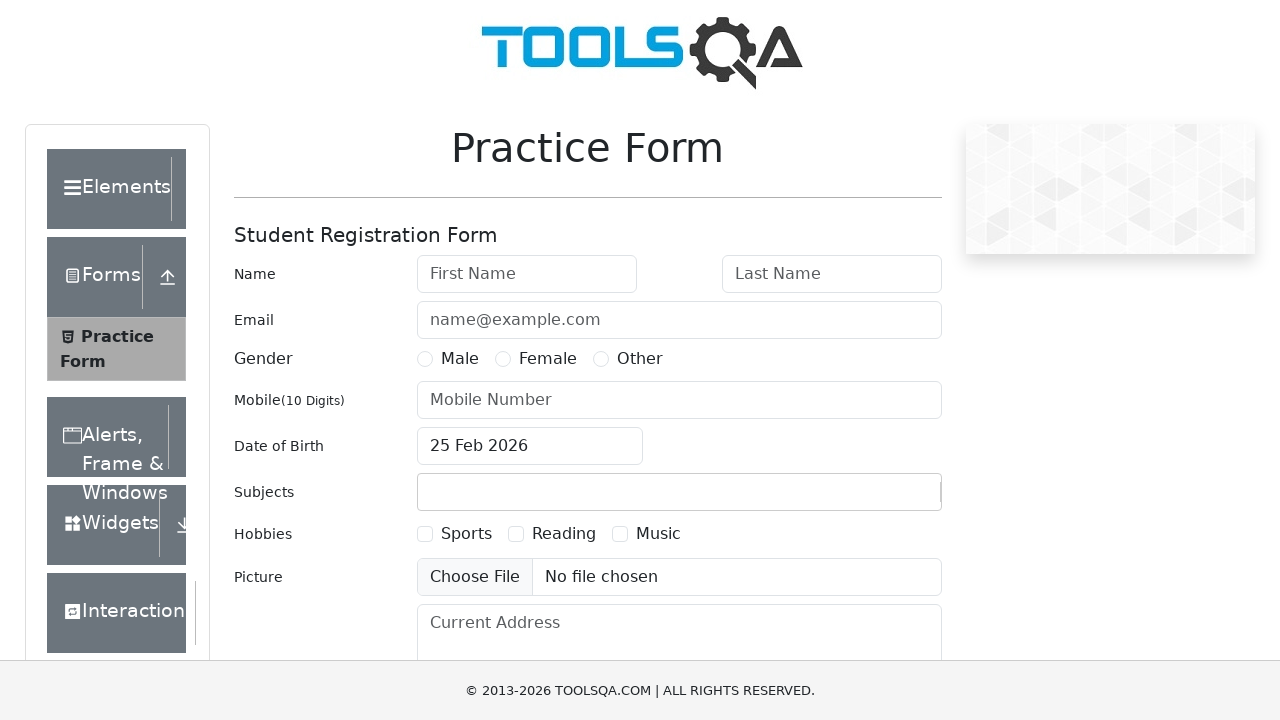

Filled first name with random John variant on #firstName
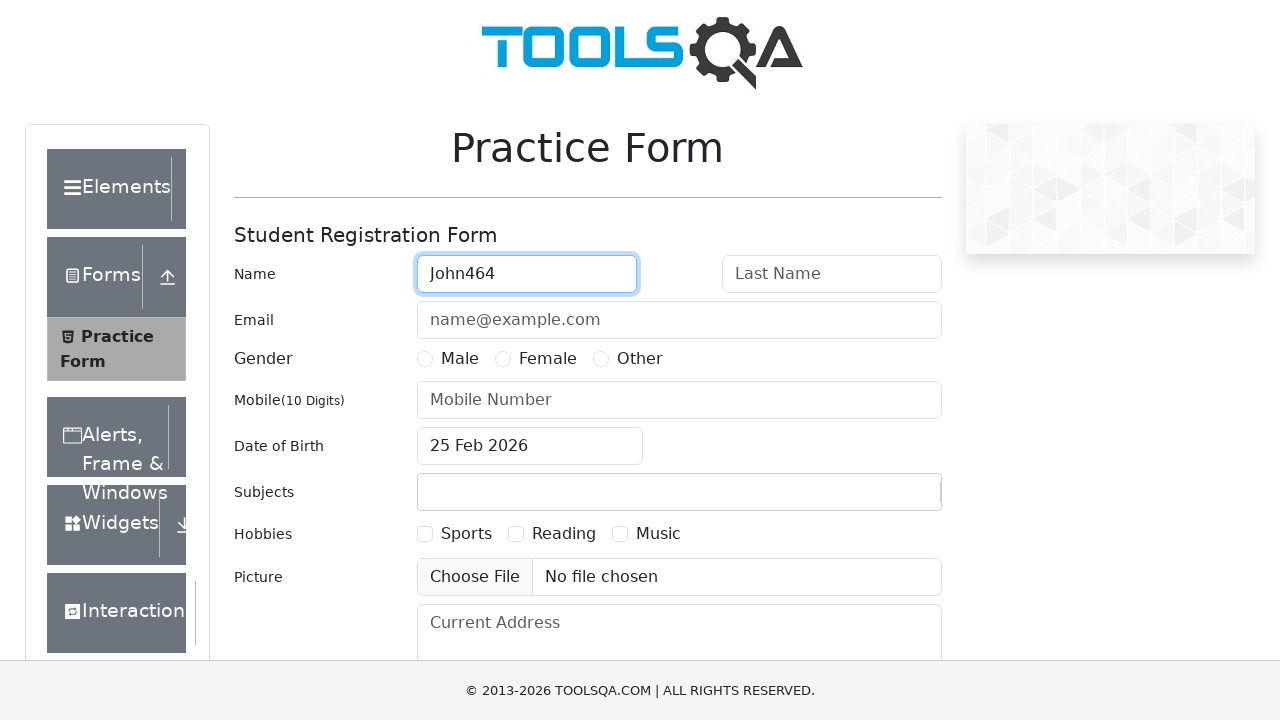

Filled last name with random Doe variant on #lastName
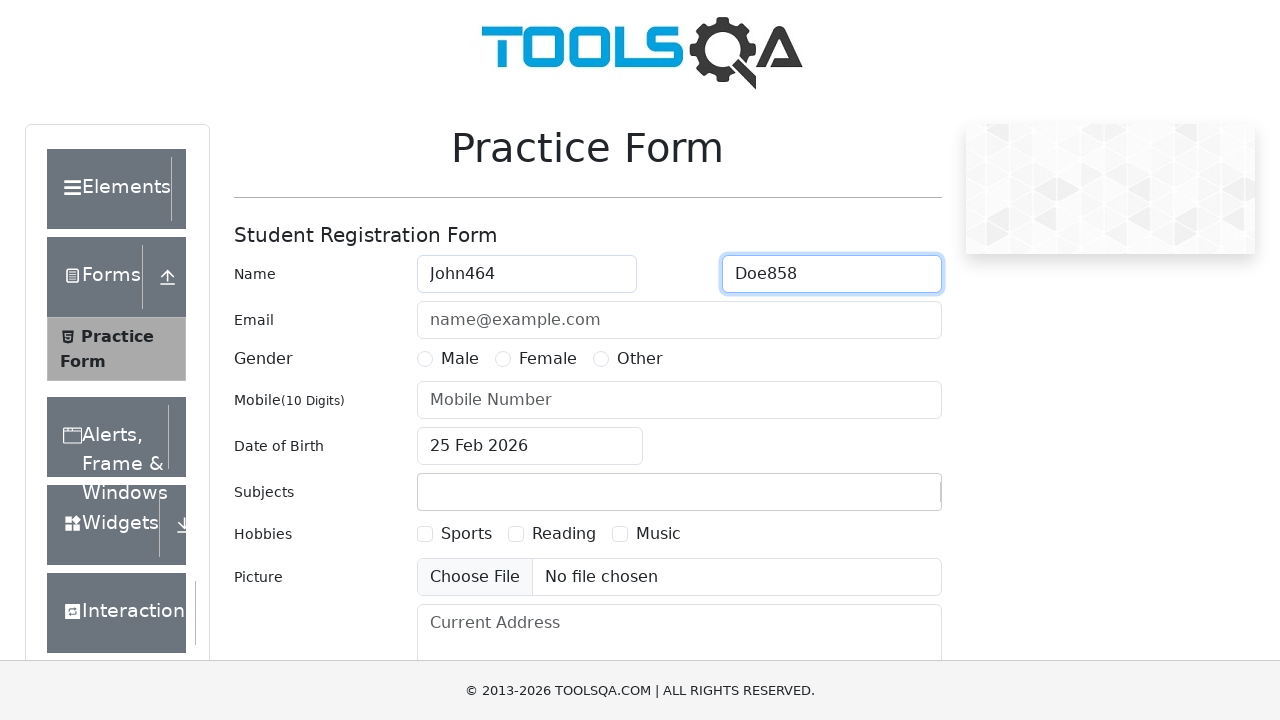

Selected a random gender option at (640, 359) on label[for='gender-radio-3']
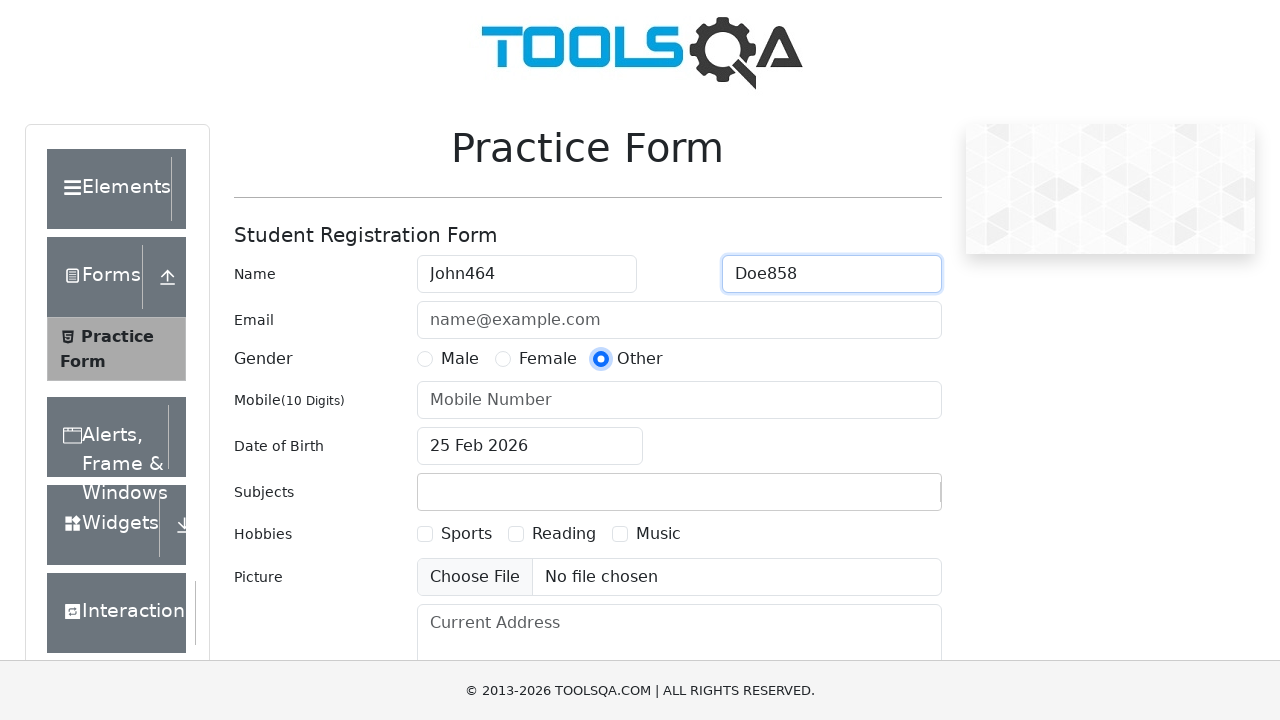

Filled mobile number with random 10-digit number on #userNumber
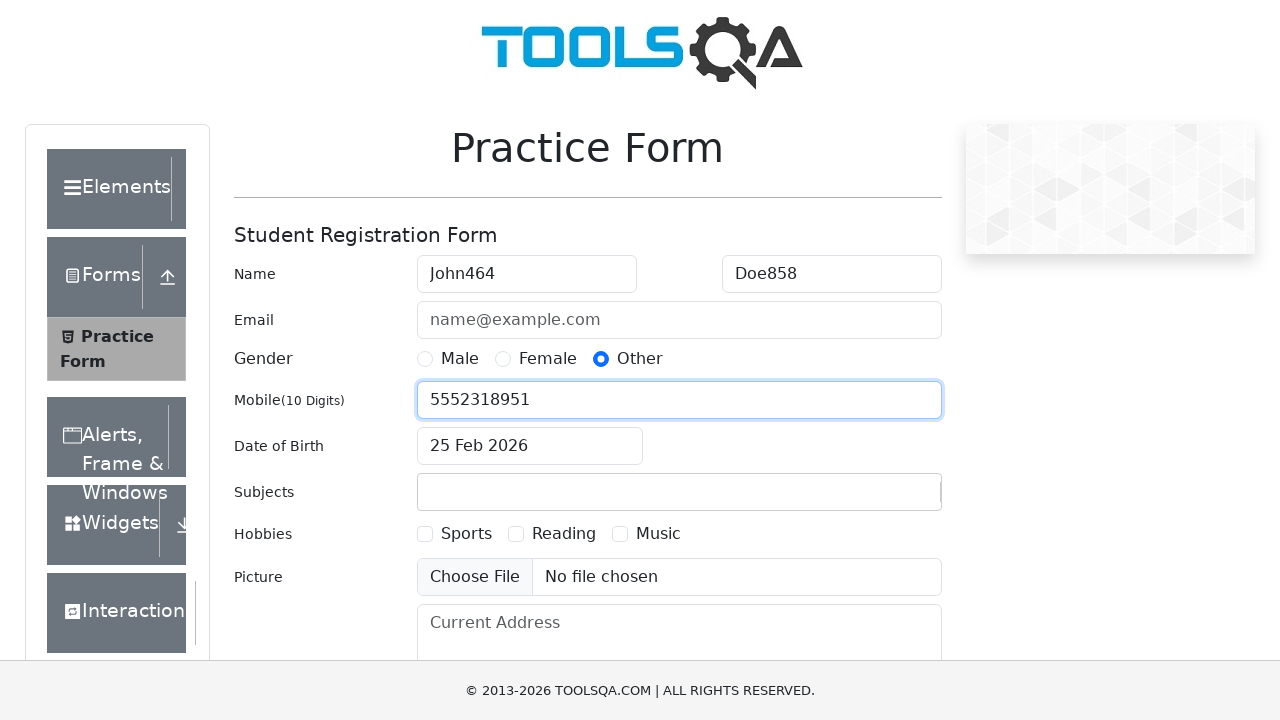

Clicked submit button to submit the form with mandatory fields at (885, 499) on #submit
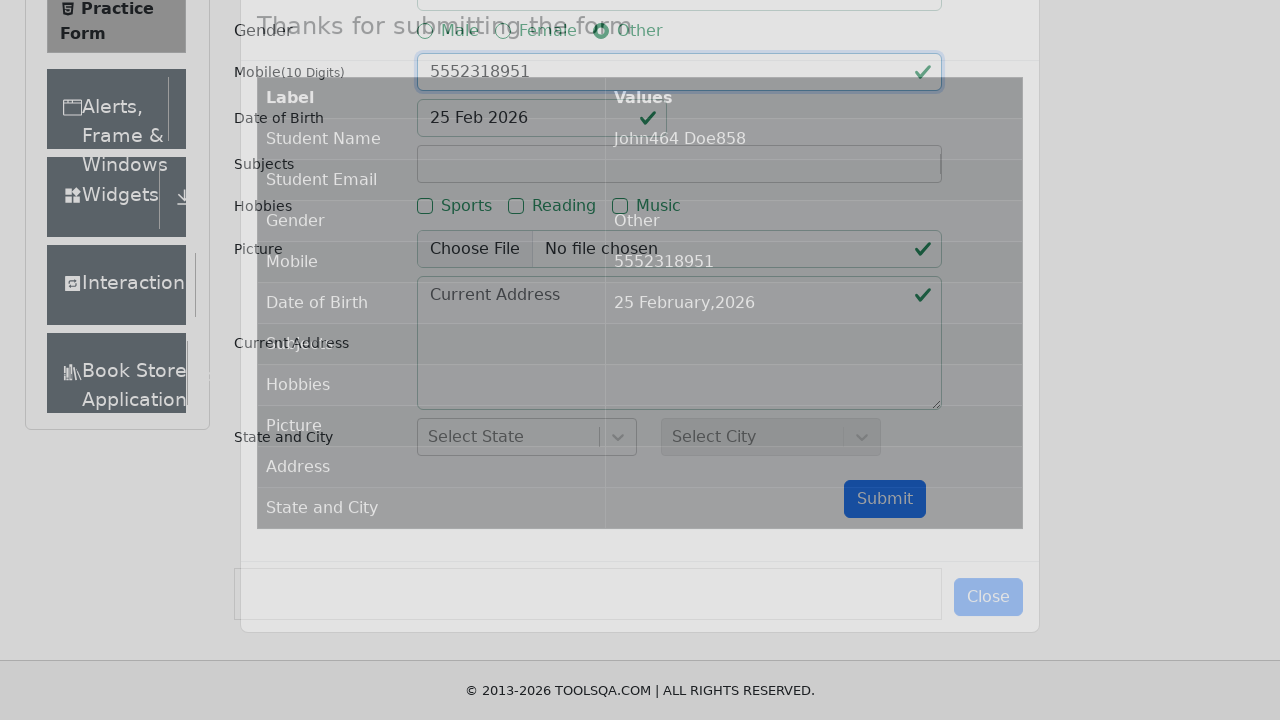

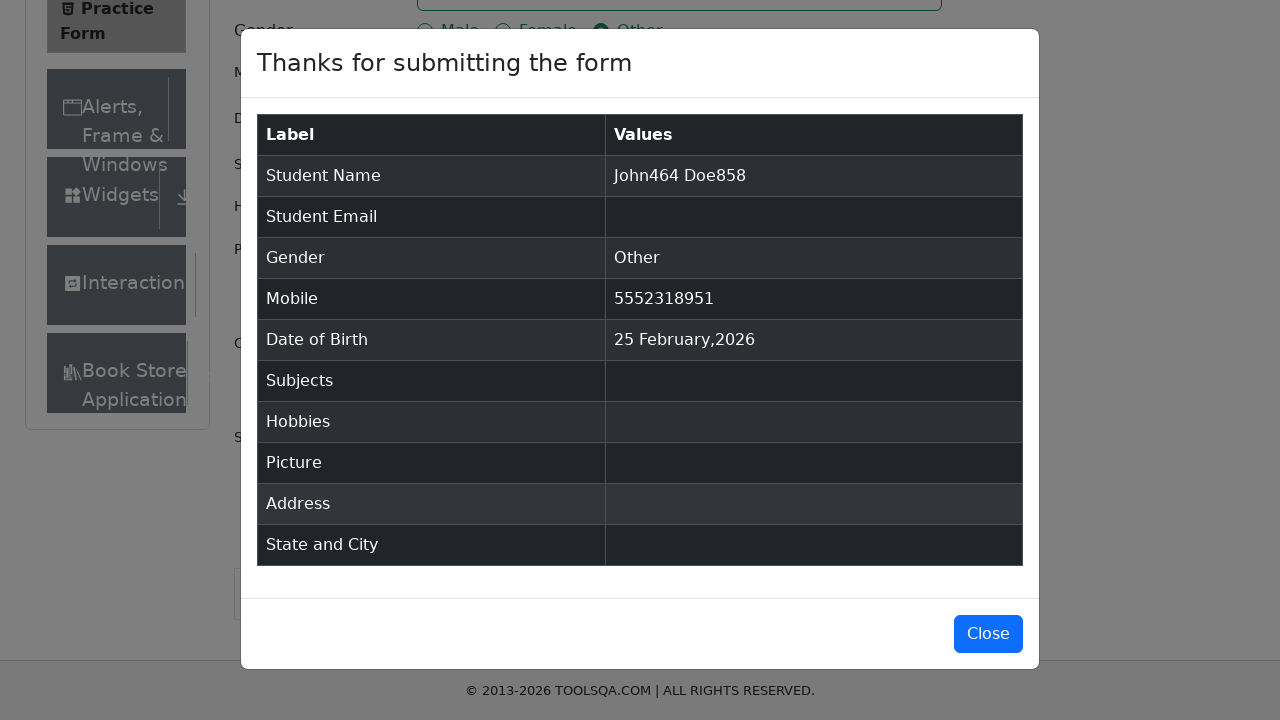